Navigates to the Oklahoma House Committee Votes page and clicks the Excel export button to verify download functionality works.

Starting URL: https://former.okhouse.gov/Committees/ShowVotes.aspx

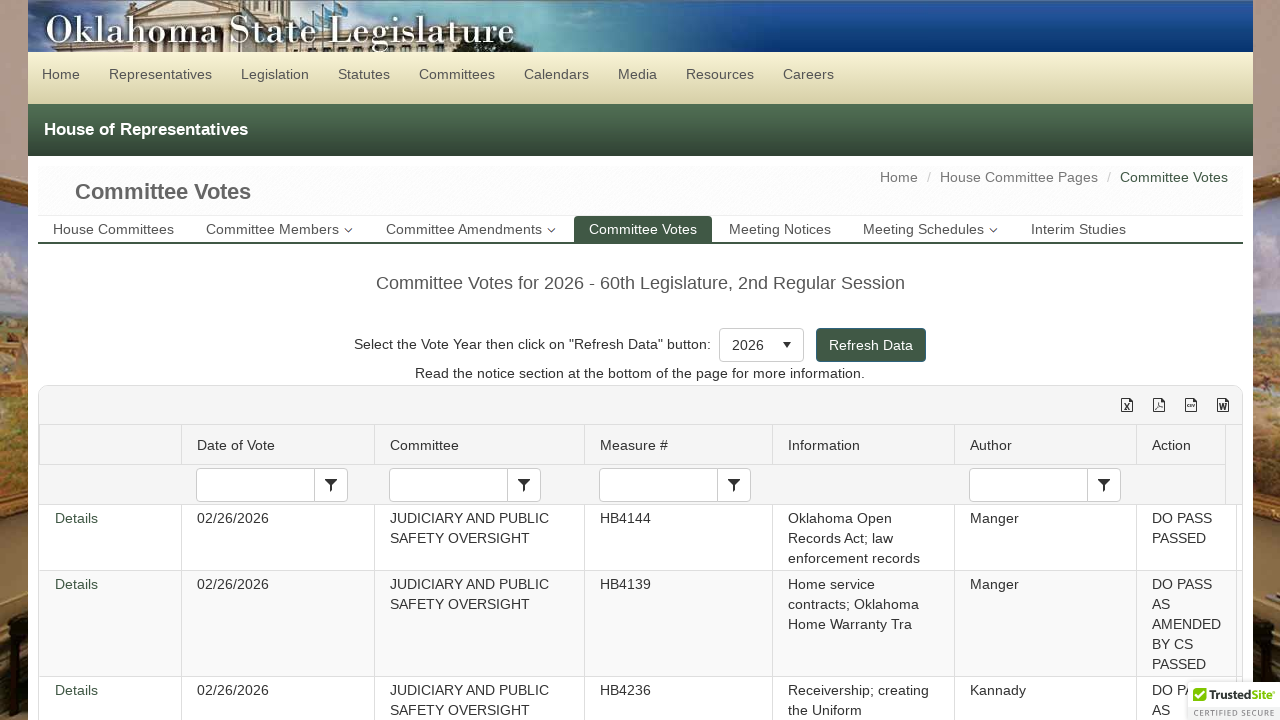

Excel export button became visible
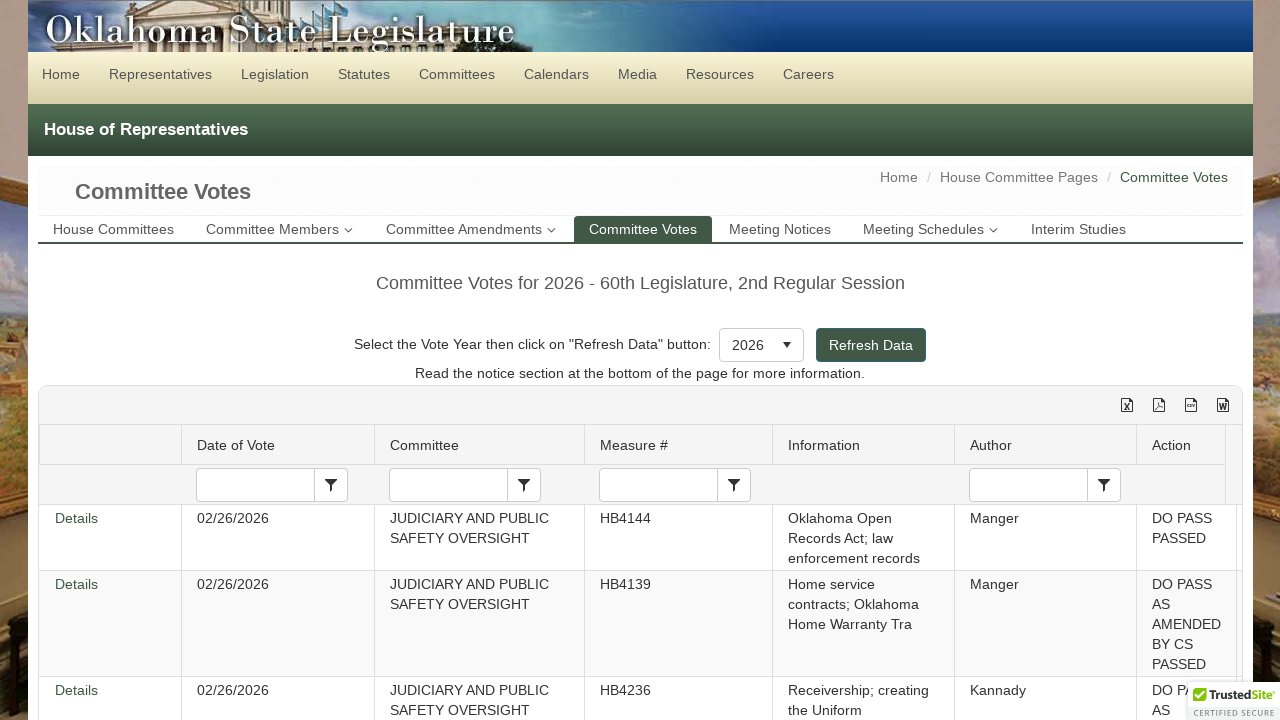

Clicked Excel export button to initiate download at (1126, 405) on button#ctl00_ContentPlaceHolder1_RadGrid1_ctl00_ctl02_ctl00_ExportToExcelButton
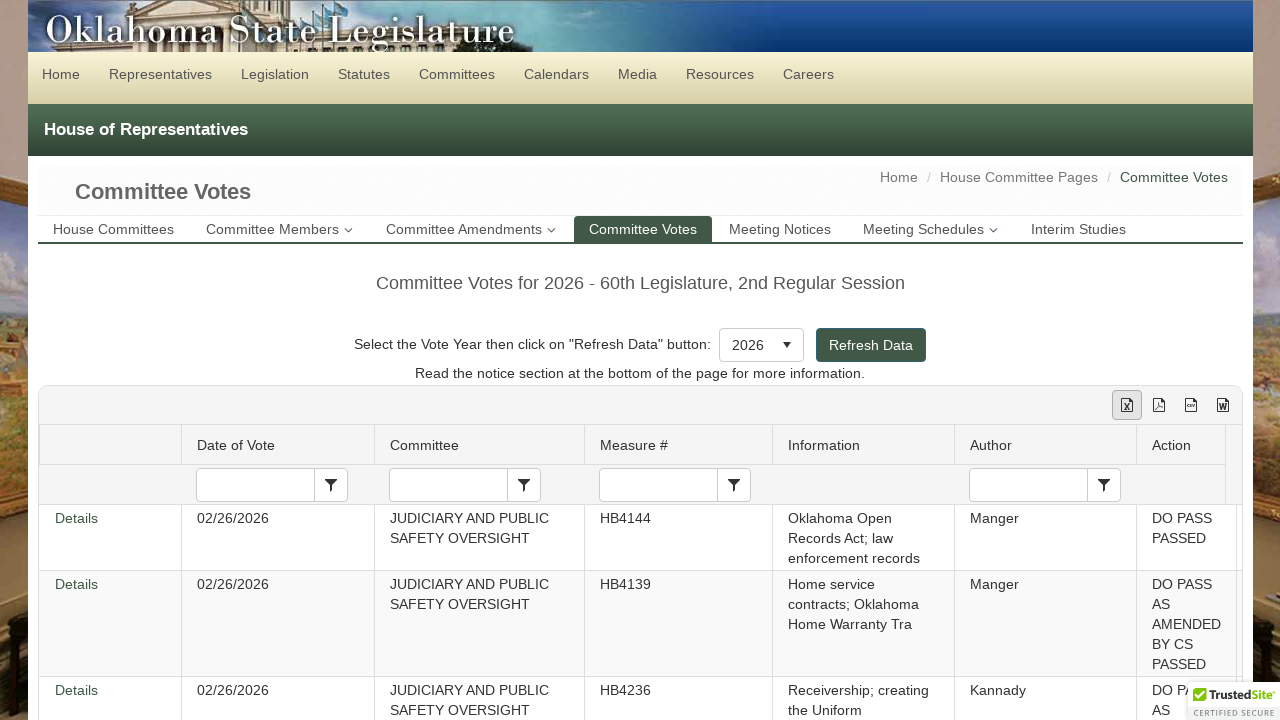

Verified download was initiated with filename: CommitteeVotes.xls
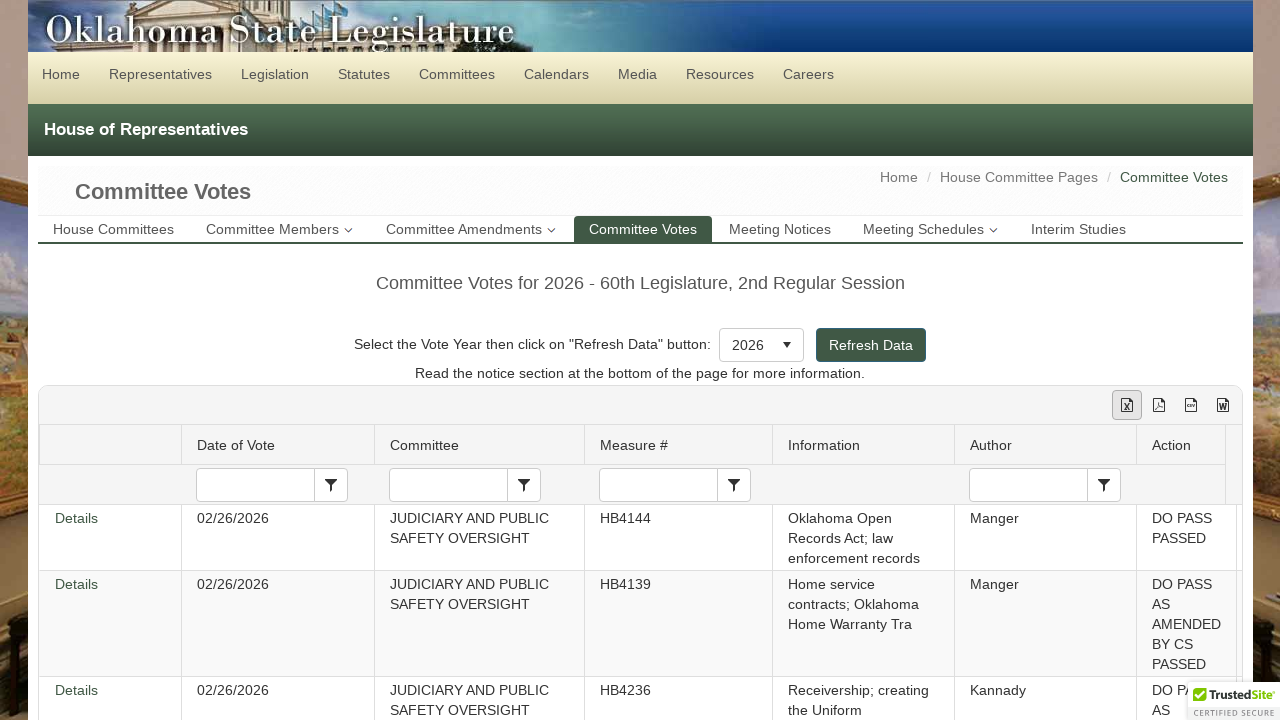

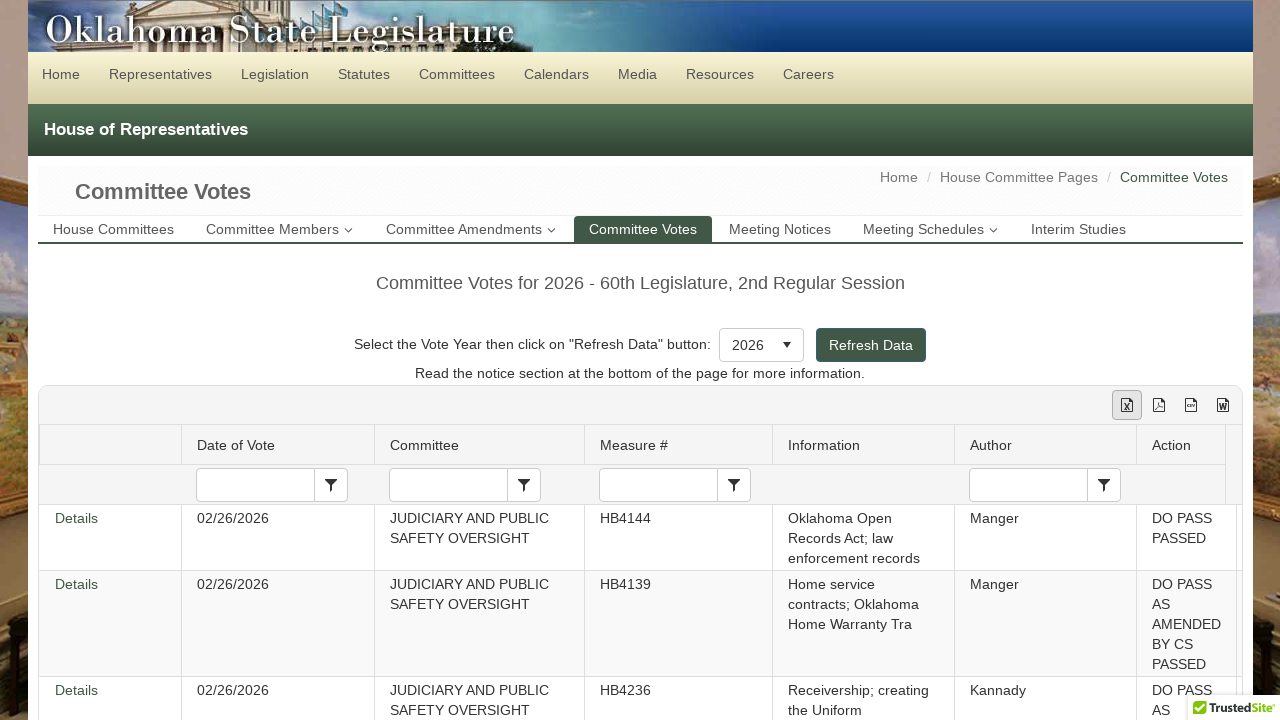